Tests drag and drop functionality by dragging an element and dropping it onto a target area, then verifying the drop was successful

Starting URL: https://jqueryui.com/droppable/

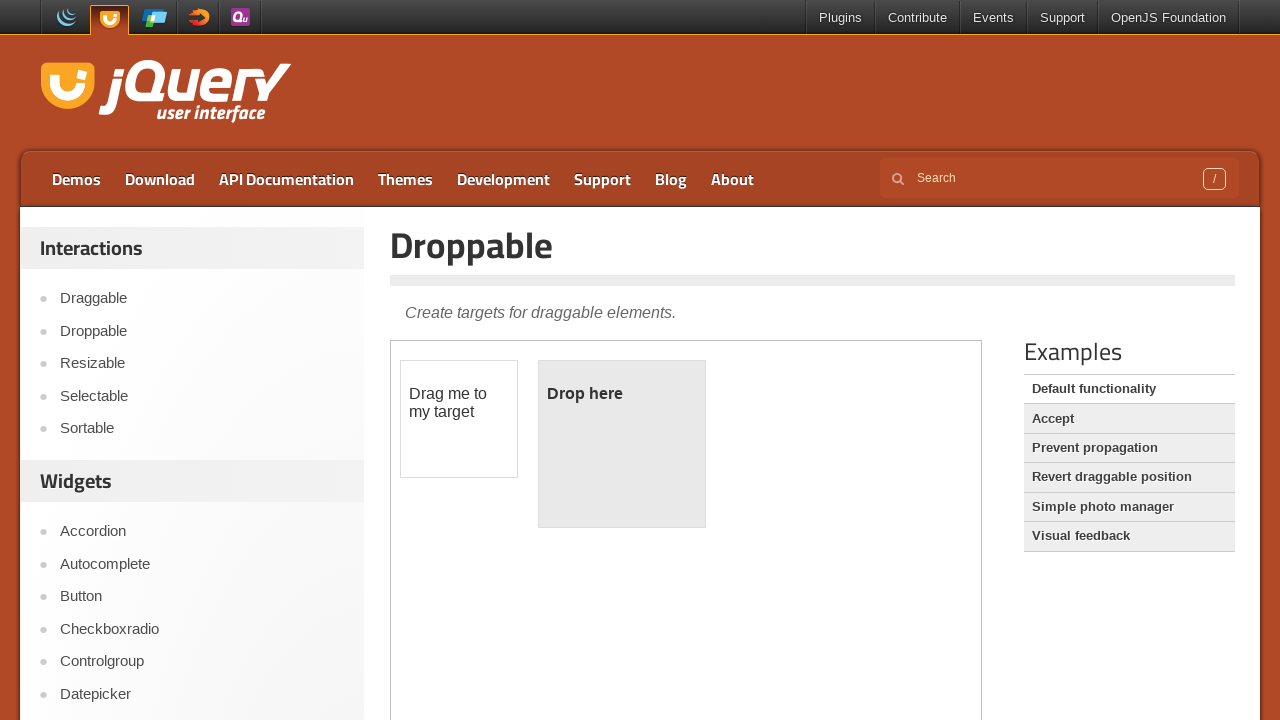

Navigated to jQuery UI droppable demo page
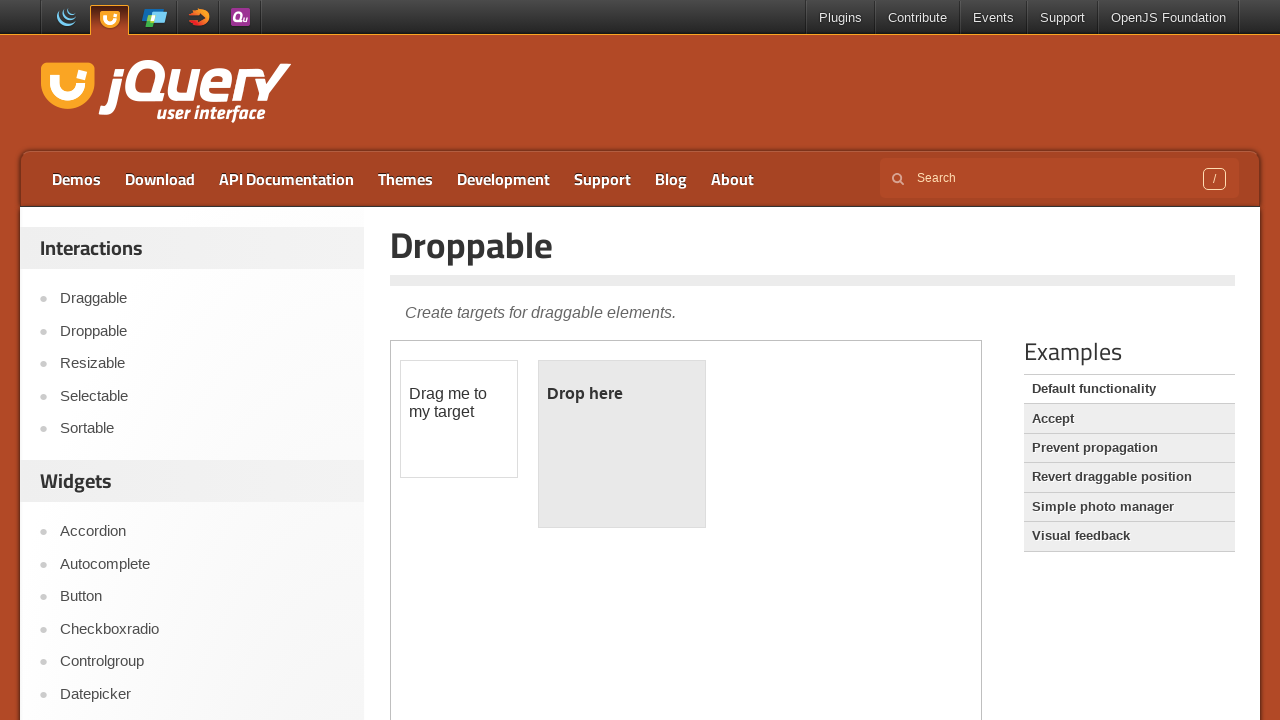

Located and switched to iframe containing drag and drop elements
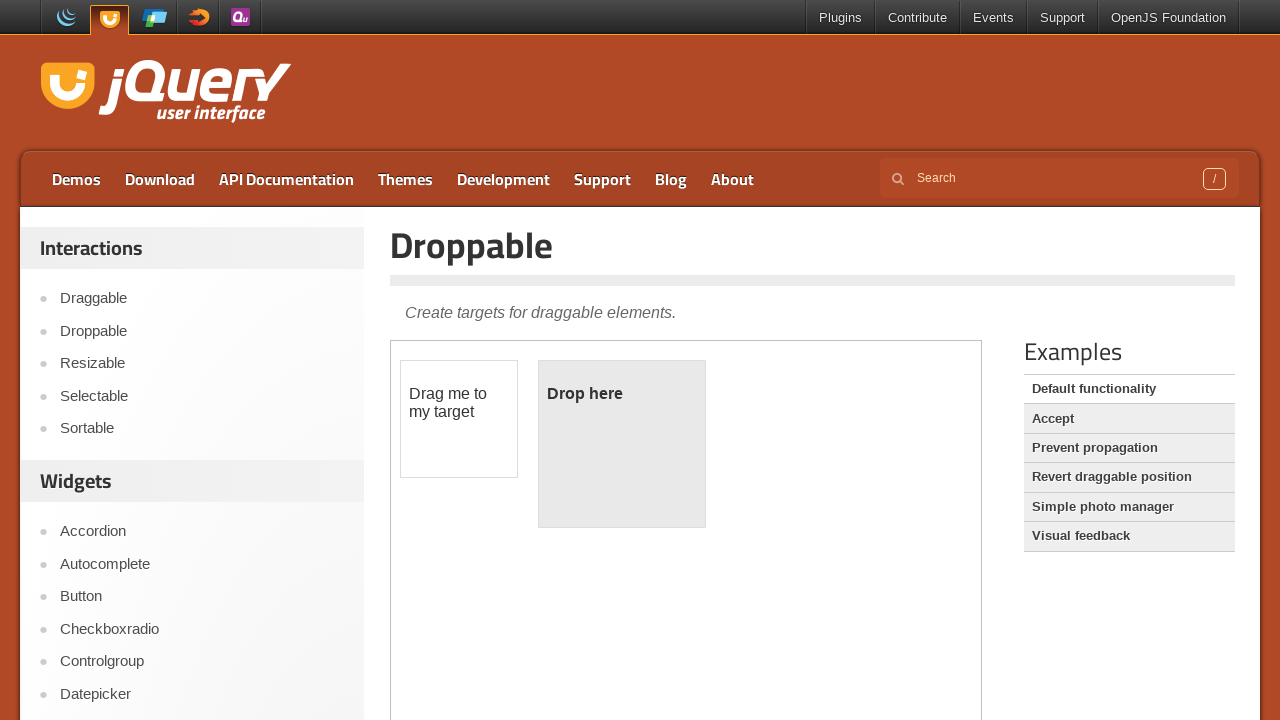

Located draggable element with id 'draggable'
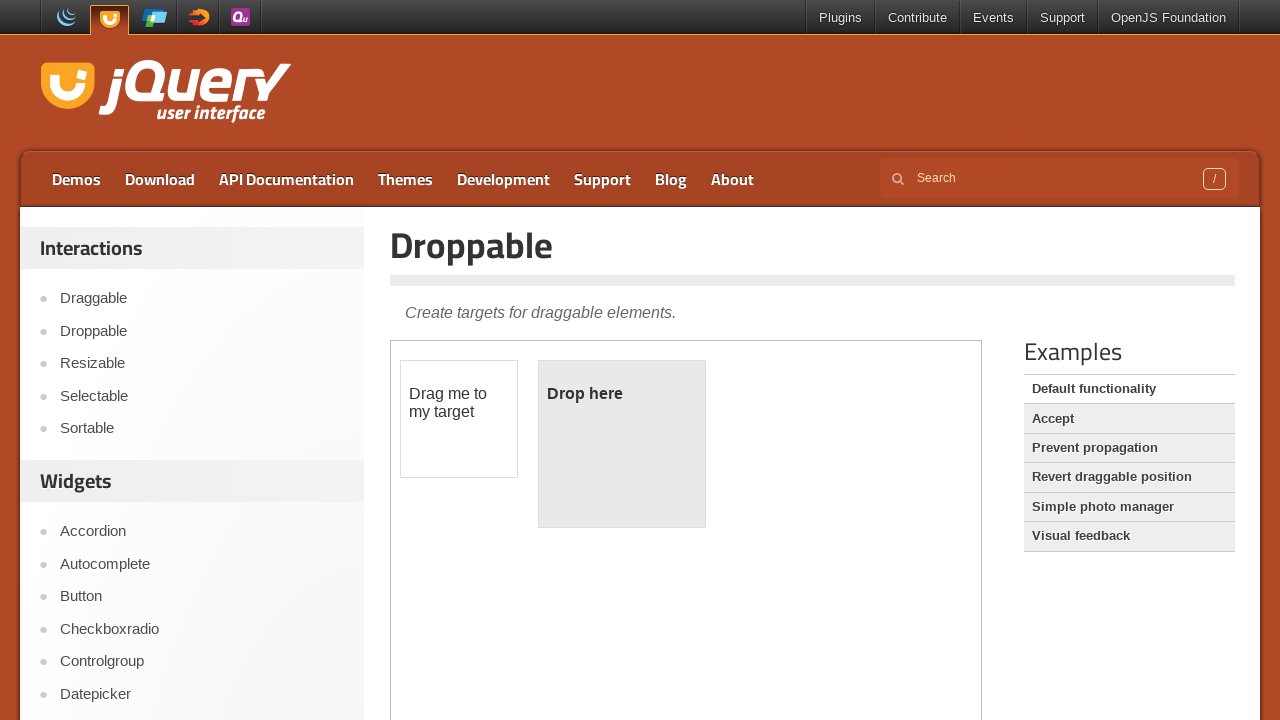

Located droppable element with id 'droppable'
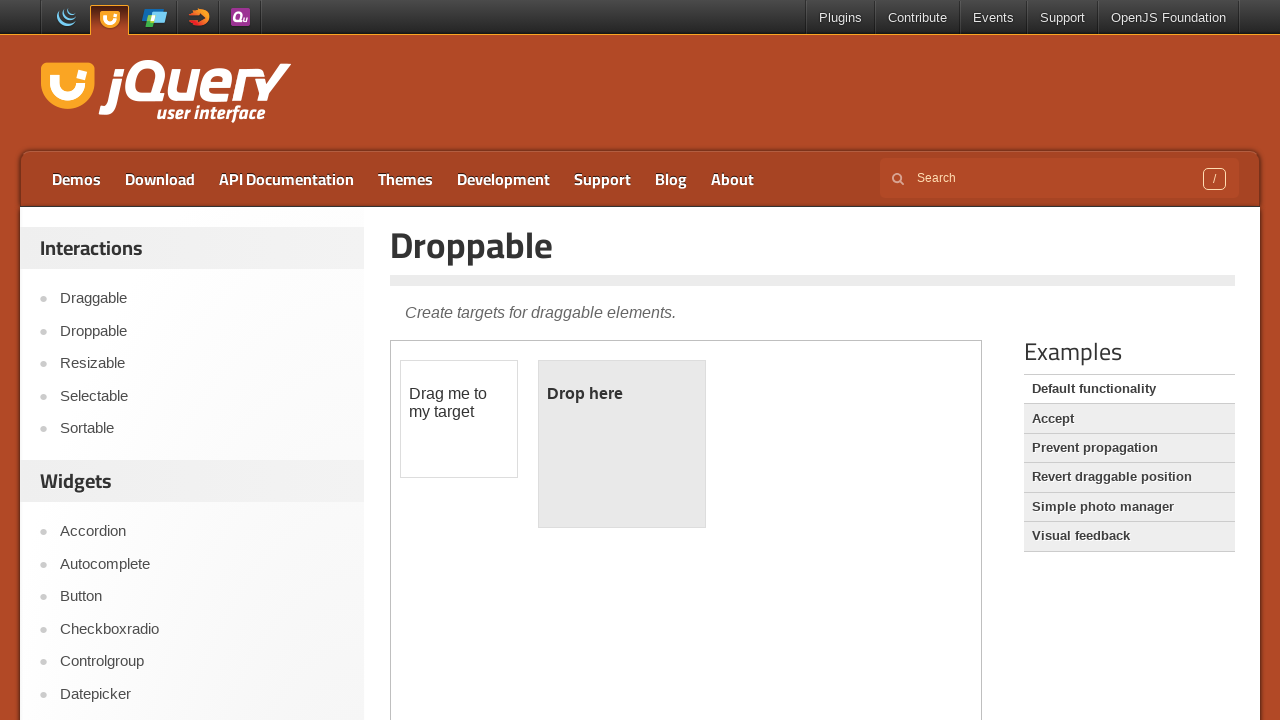

Draggable element is now visible
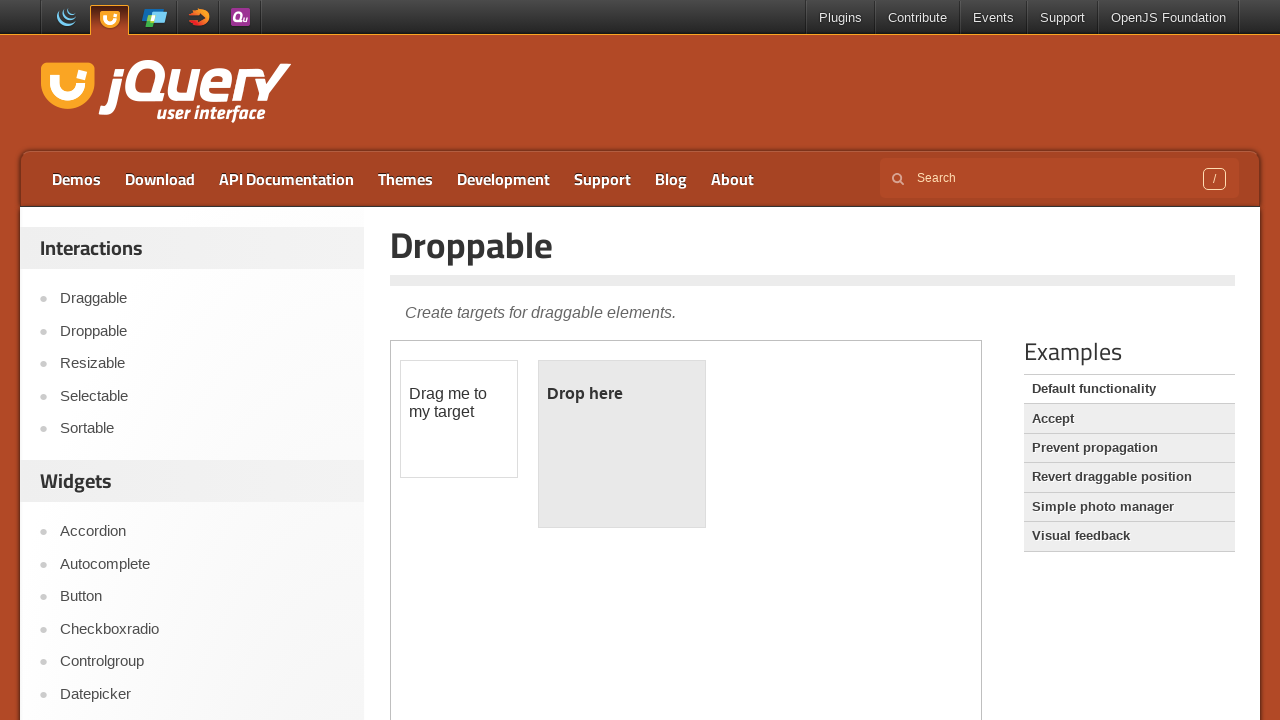

Dragged draggable element onto droppable target area at (622, 444)
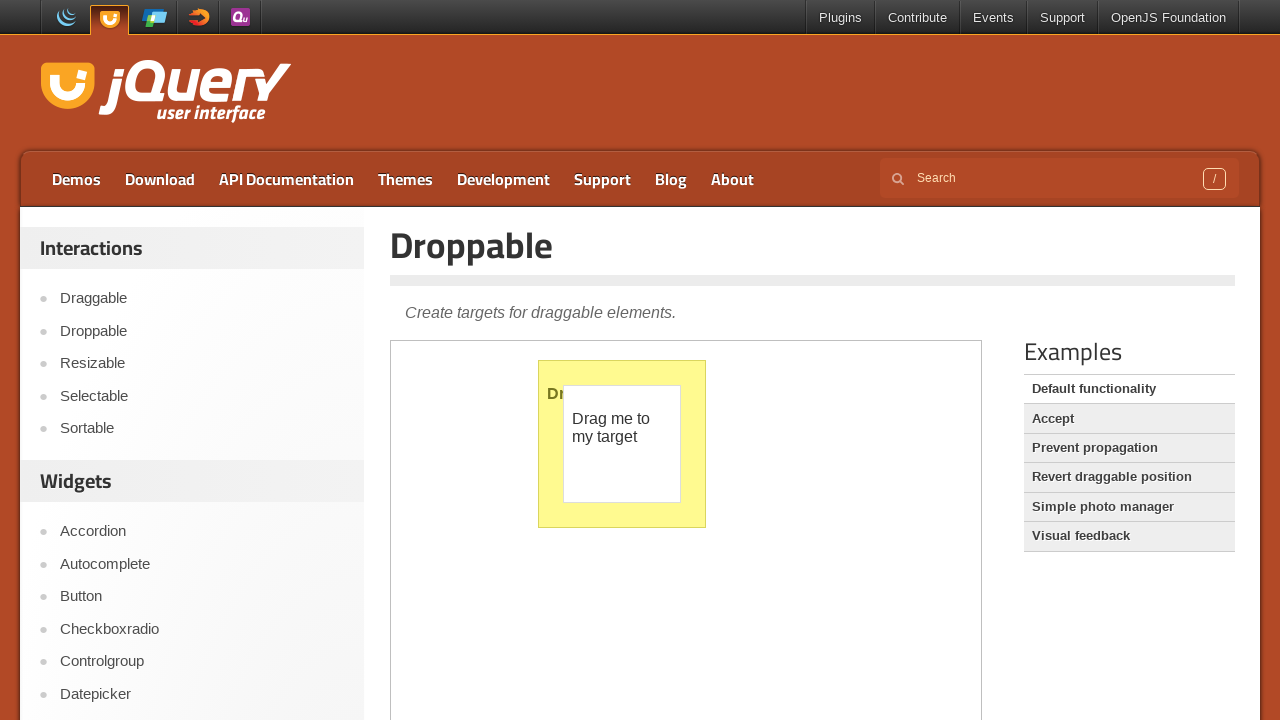

Verified drop was successful - 'Dropped' text found in droppable element
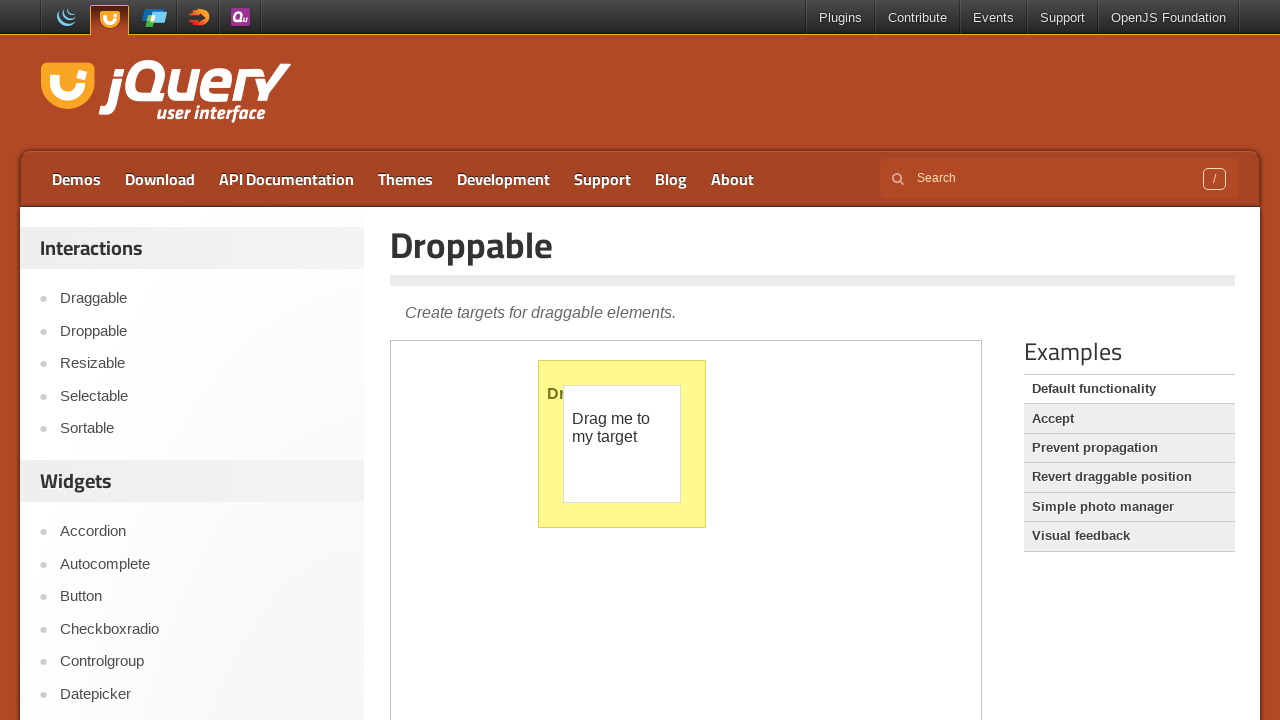

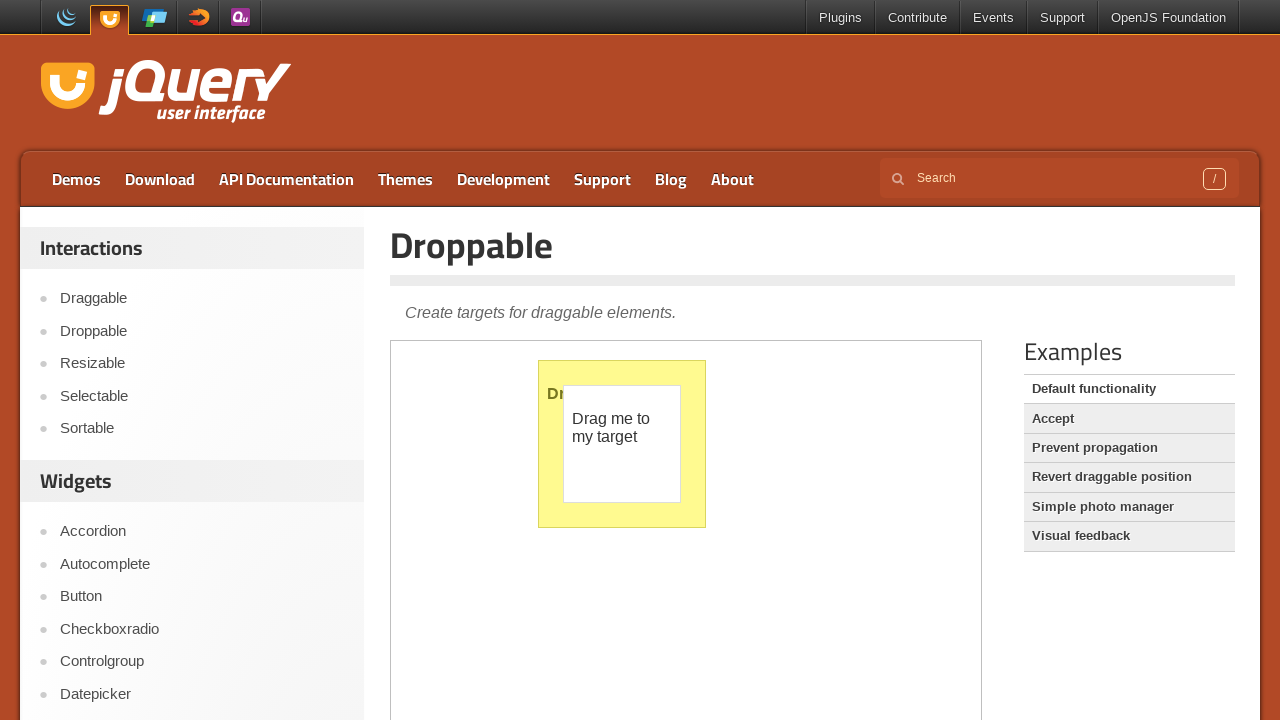